Tests clicking the Top Rated Esoteric Languages link and verifying the page heading

Starting URL: https://www.99-bottles-of-beer.net/toplist.html

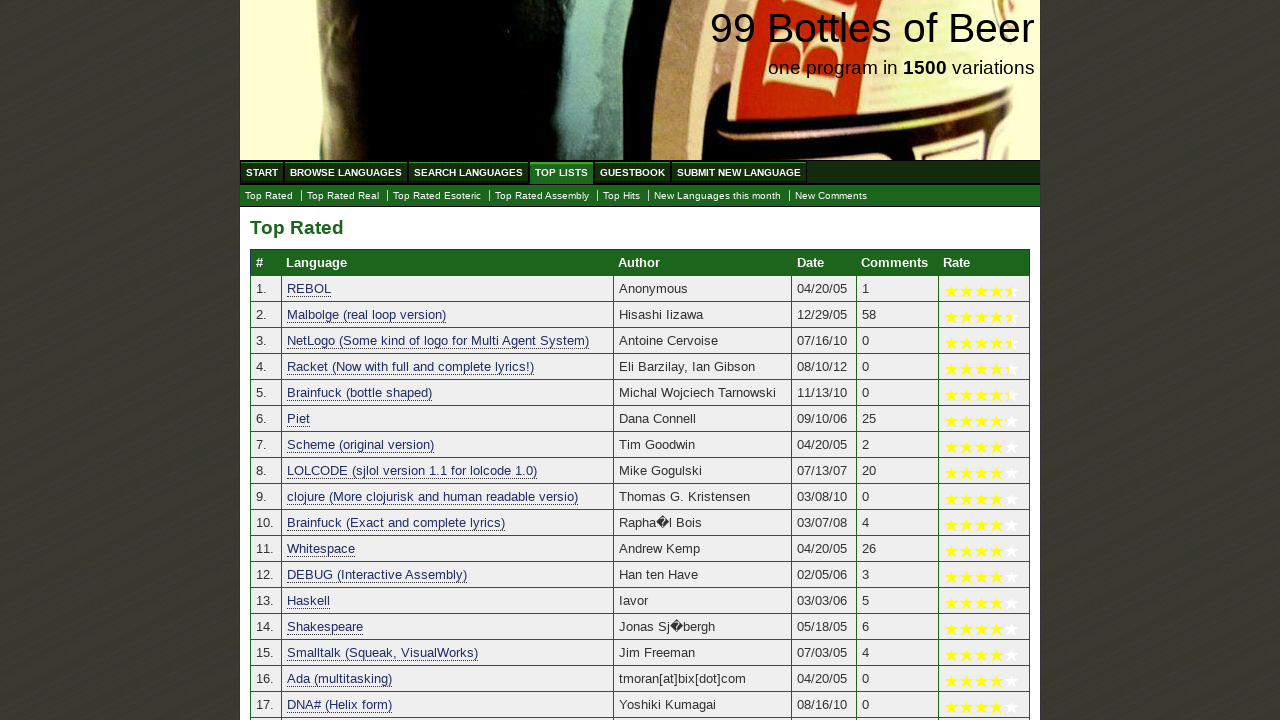

Clicked the Top Rated Esoteric Languages link at (437, 196) on a[href='./toplist_esoteric.html']
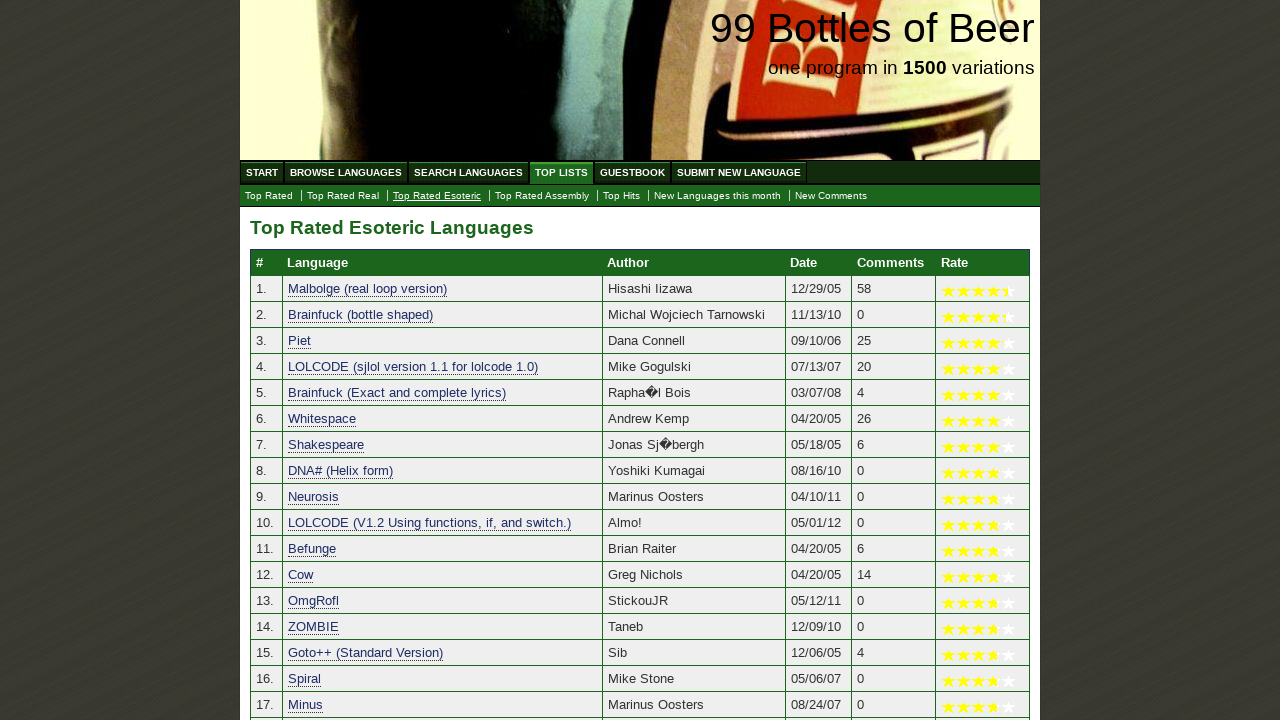

Page heading loaded
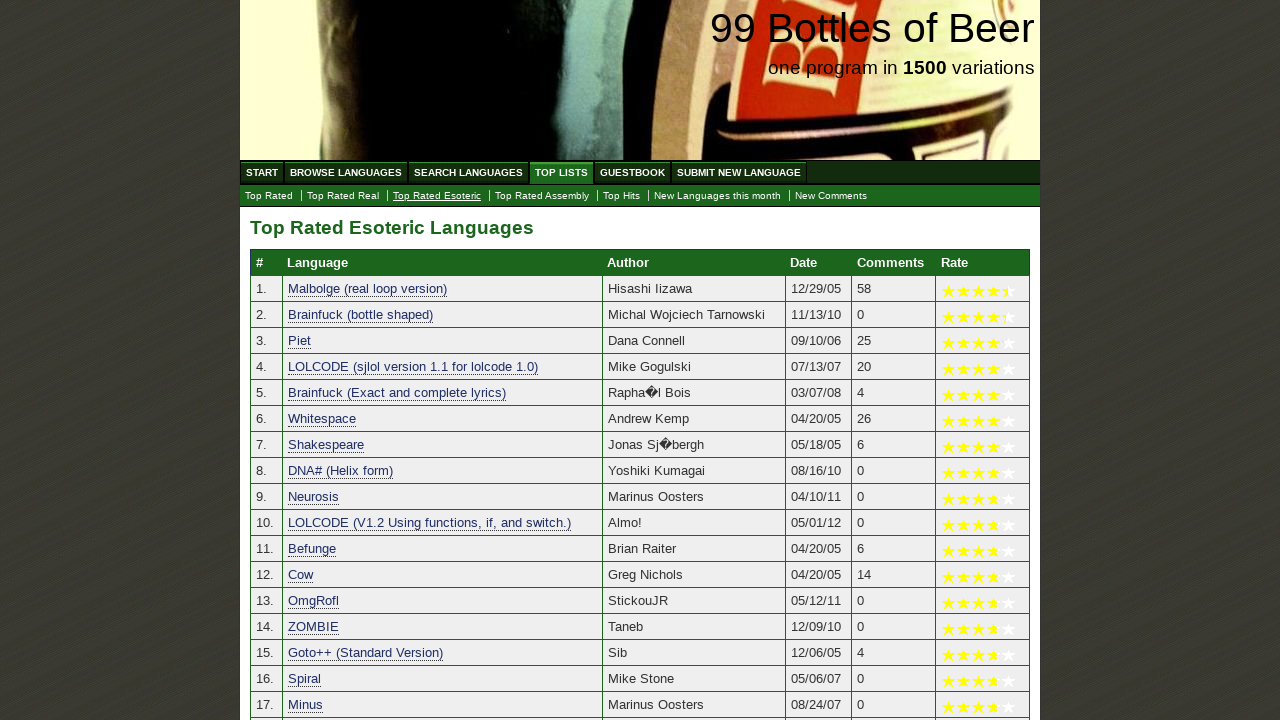

Retrieved page heading element
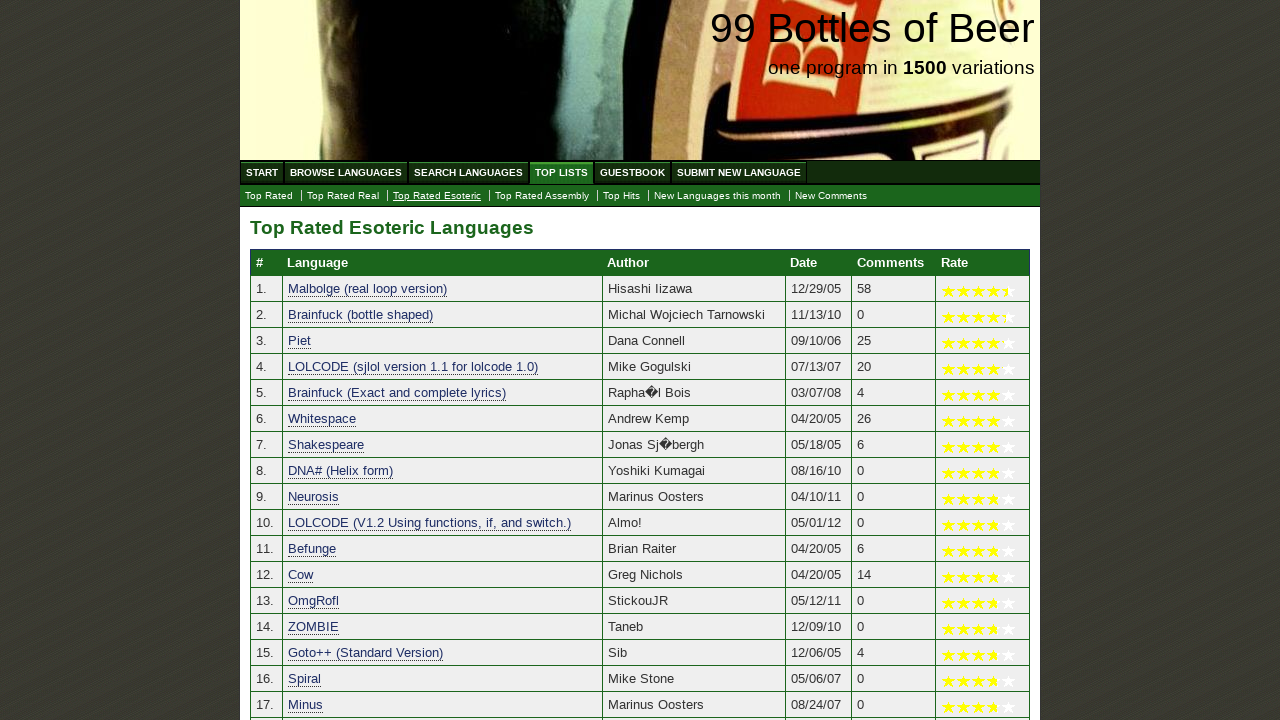

Verified heading text is 'Top Rated Esoteric Languages'
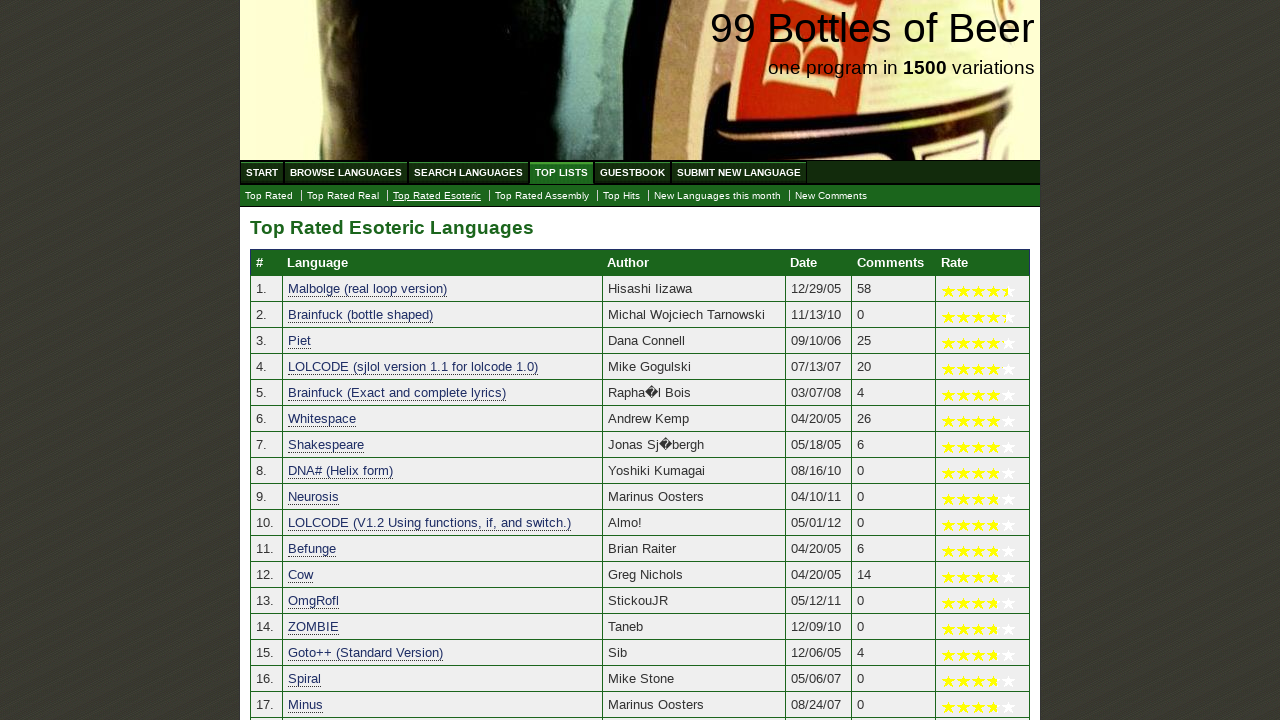

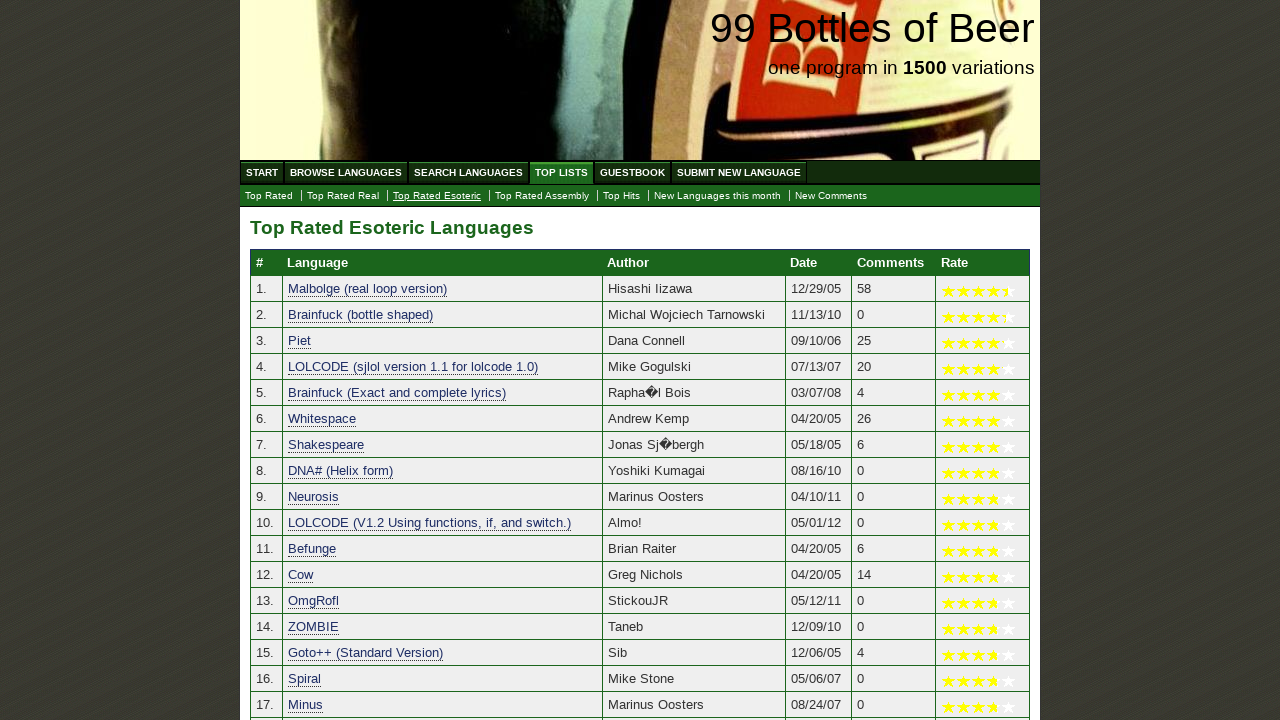